Navigates to the Puma India homepage and waits for the page to load.

Starting URL: https://in.puma.com/in/en

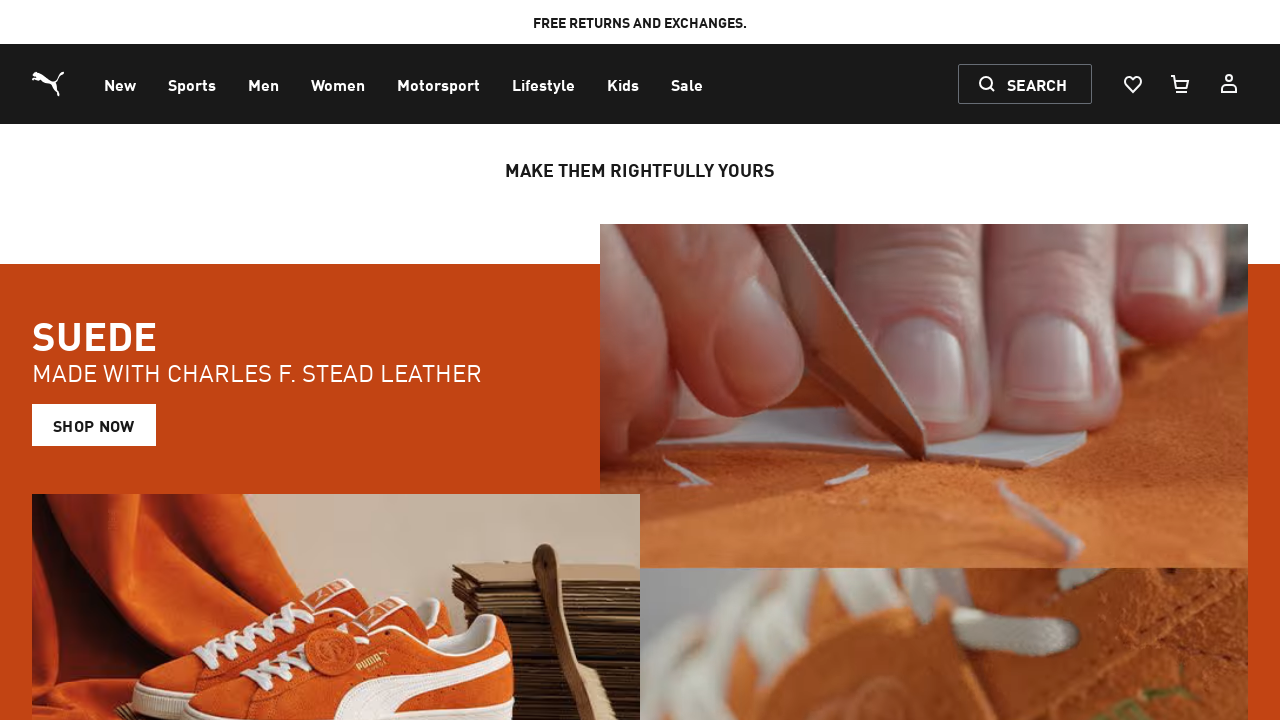

Waited for page to reach networkidle state on Puma India homepage
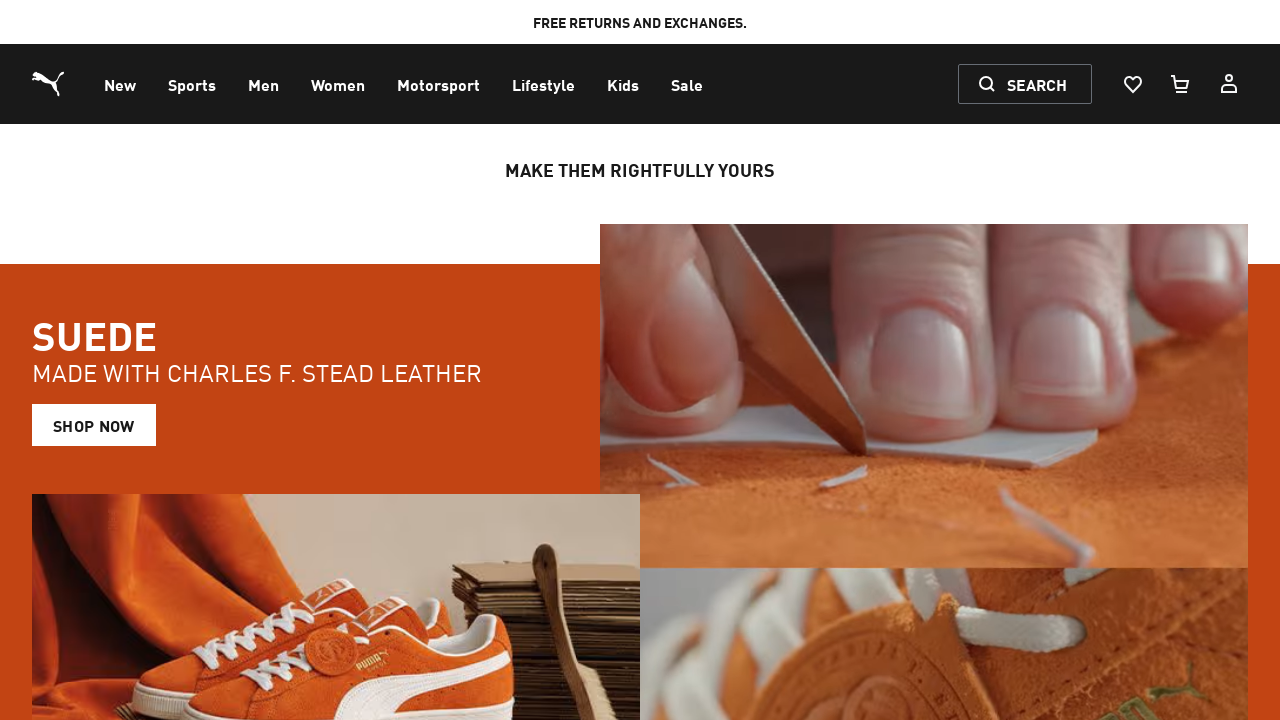

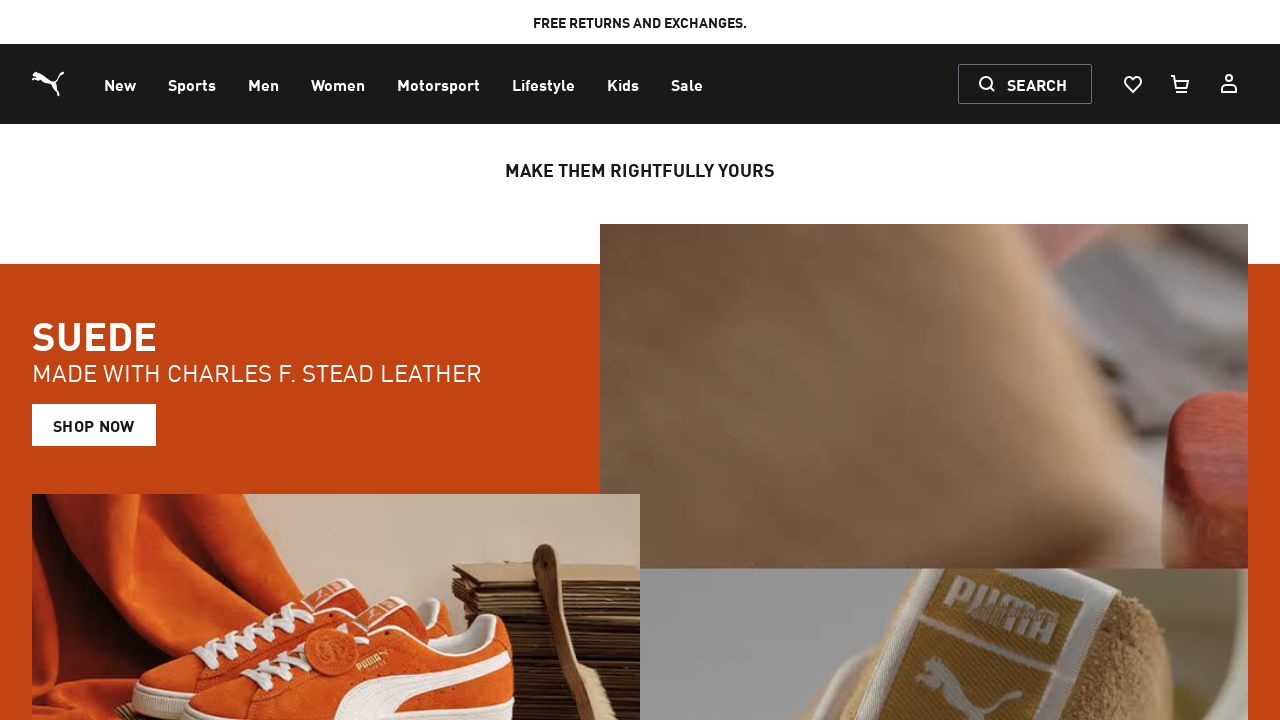